Tests submitting a feedback form by filling all fields and clicking submit, then verifying the success page loads

Starting URL: http://zero.webappsecurity.com/index.html

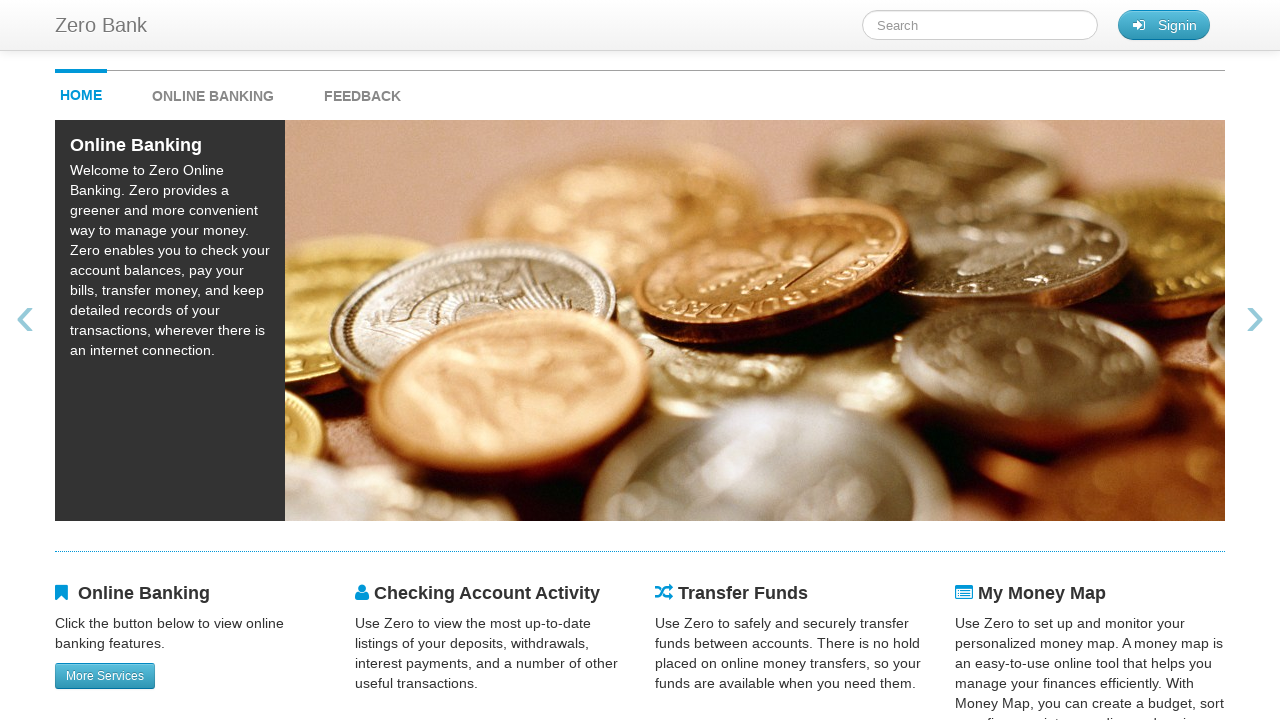

Clicked feedback link at (362, 91) on #feedback
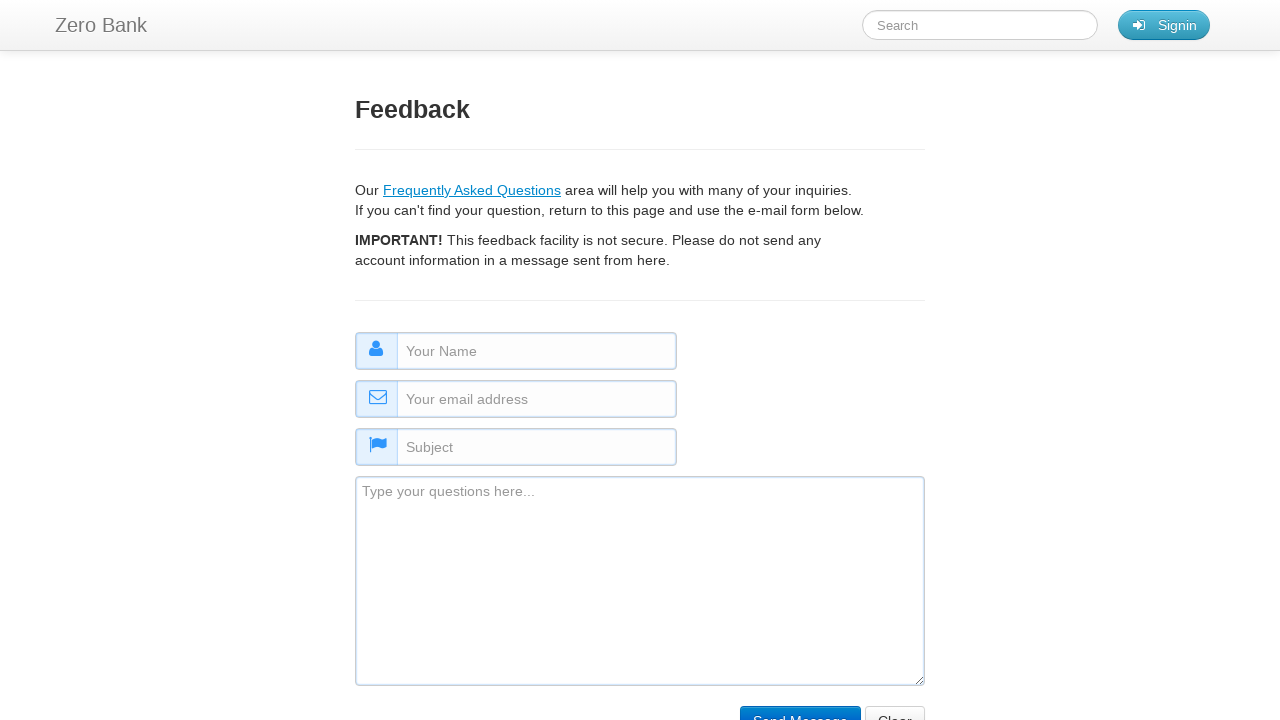

Filled name field with 'Jane Doe' on #name
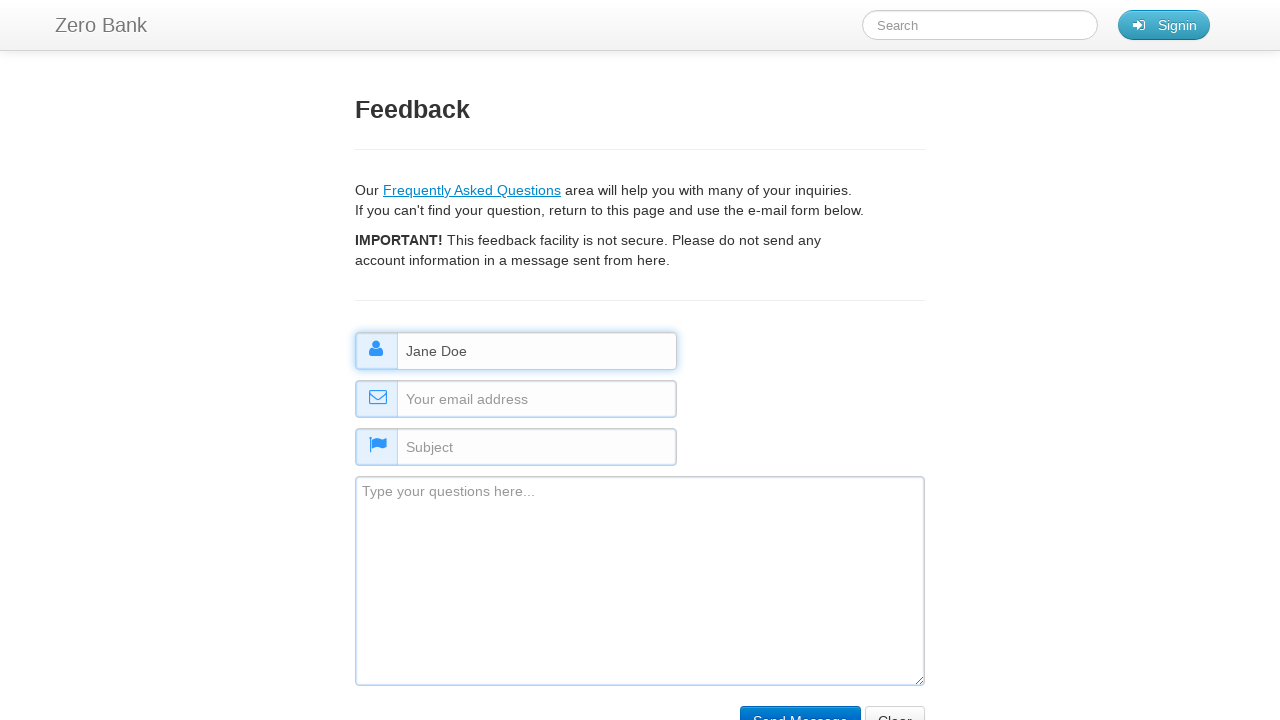

Filled email field with 'jane.doe@testmail.com' on #email
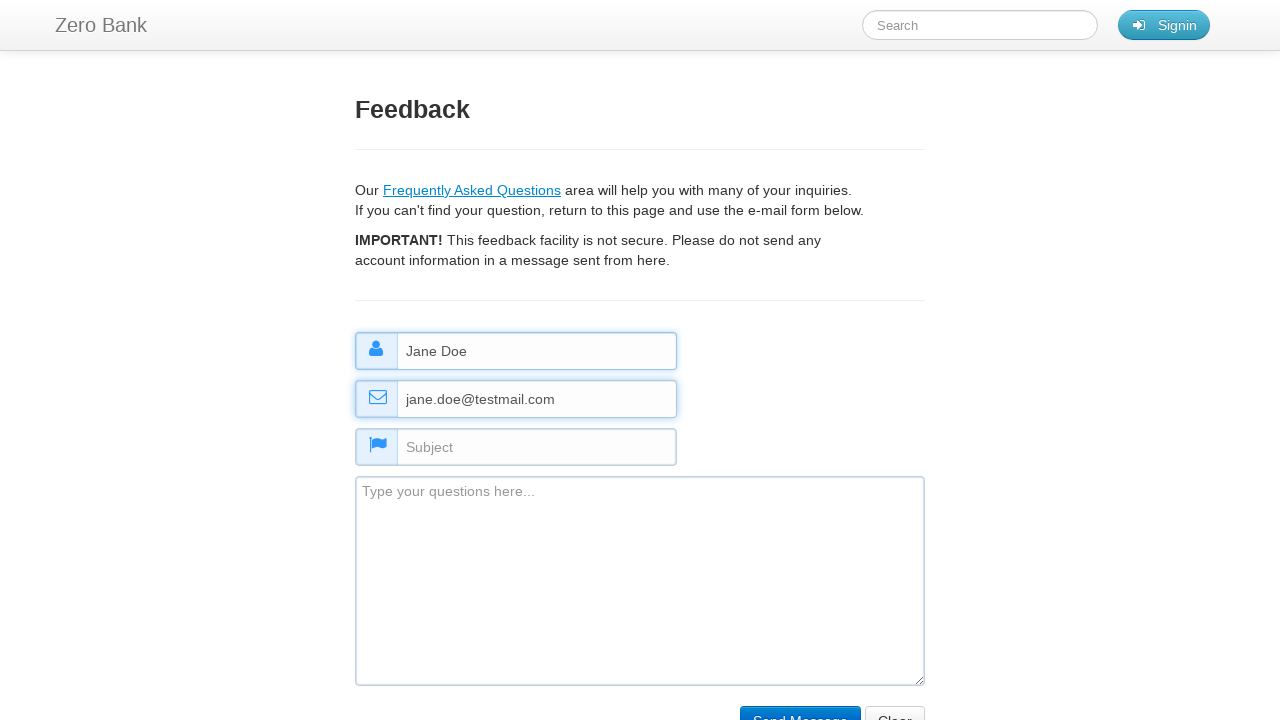

Filled subject field with 'Inquiry about services' on #subject
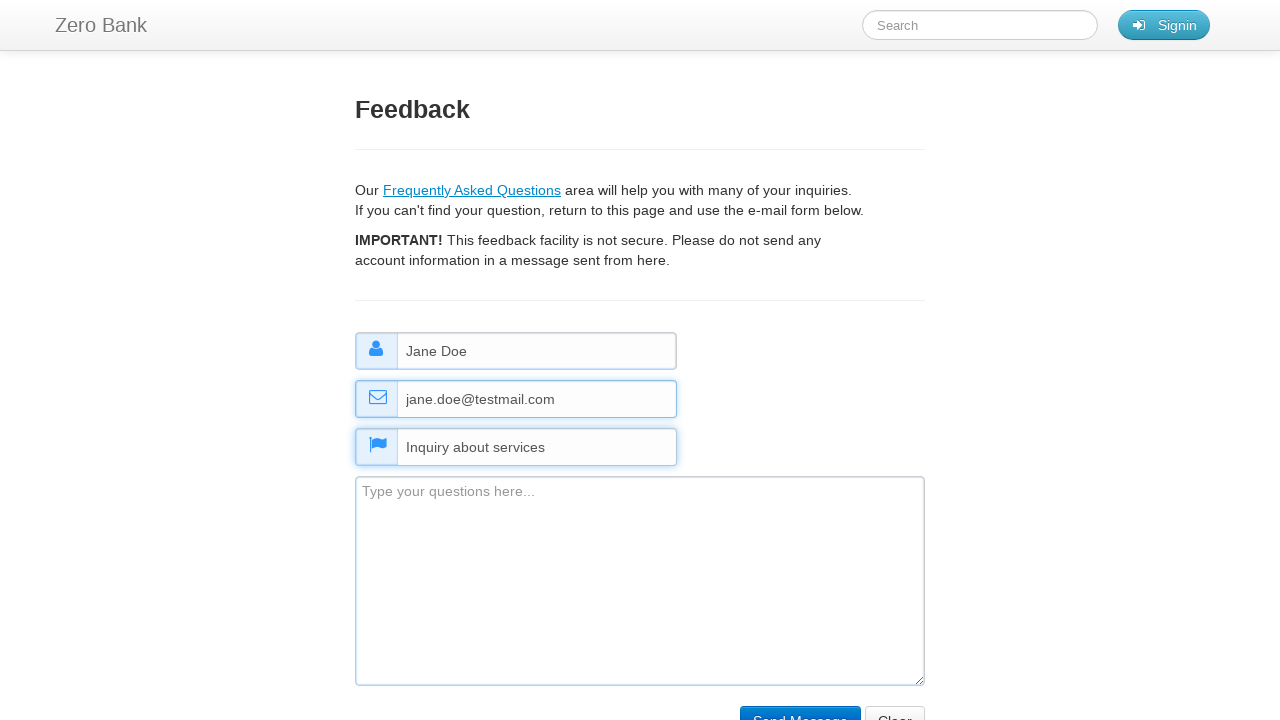

Filled comment field with service inquiry message on #comment
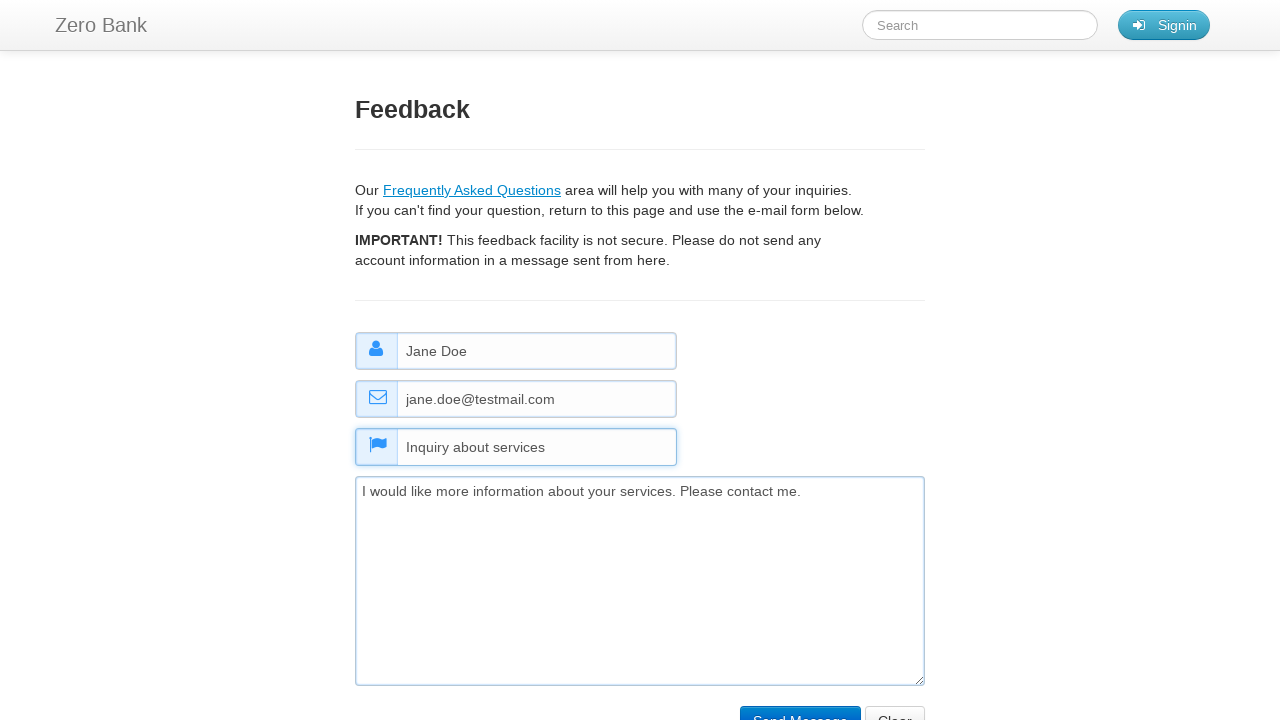

Clicked submit button to send feedback form at (800, 705) on input[type='submit']
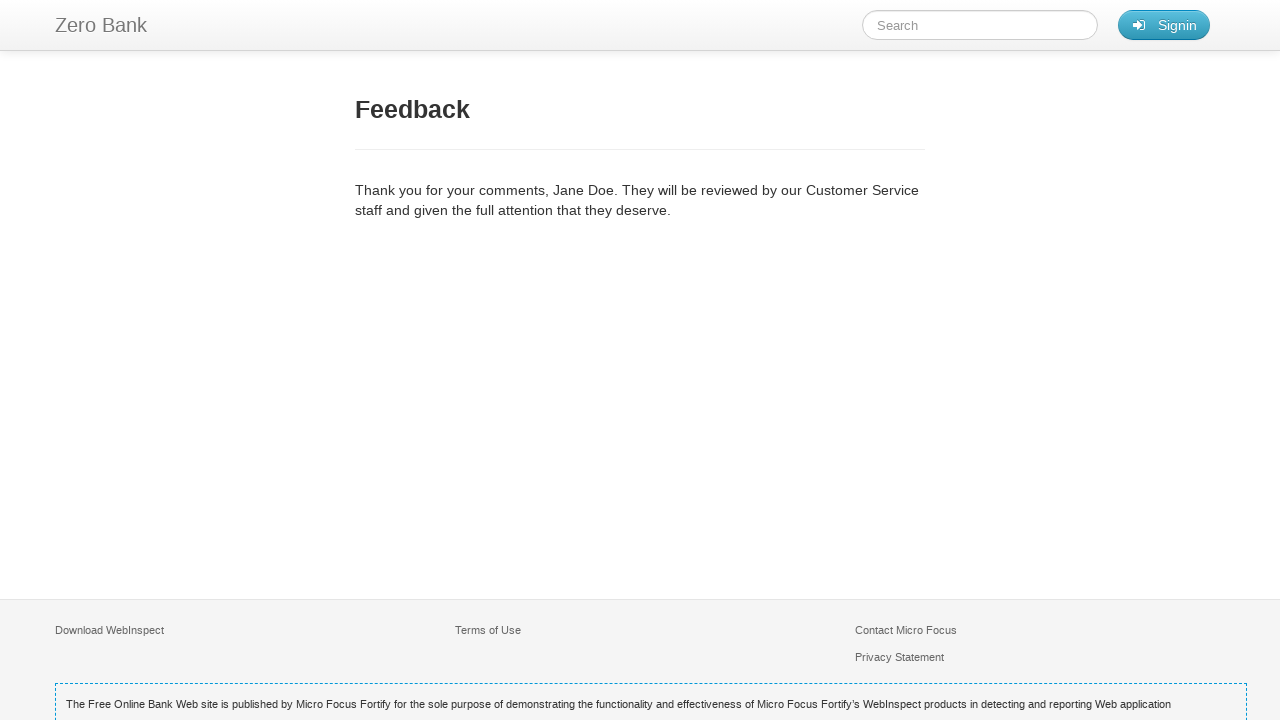

Navigated to success page at sendFeedback.html
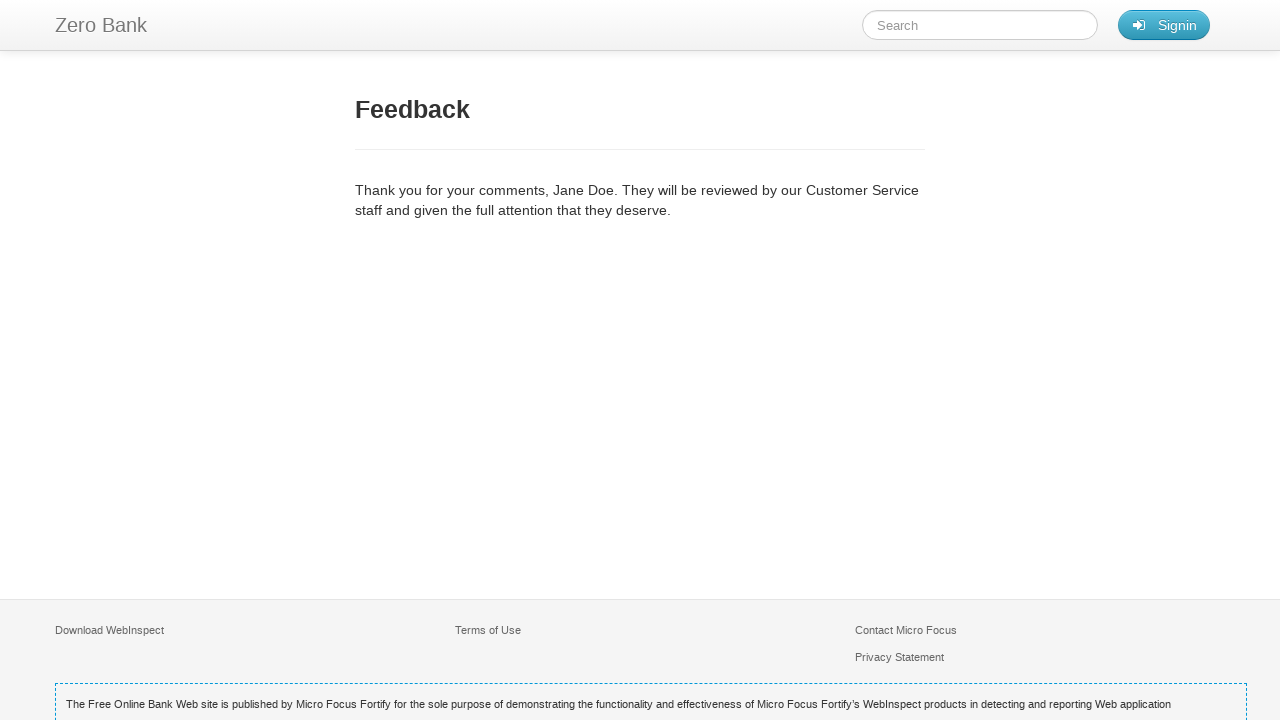

Success message displayed with feedback-title element
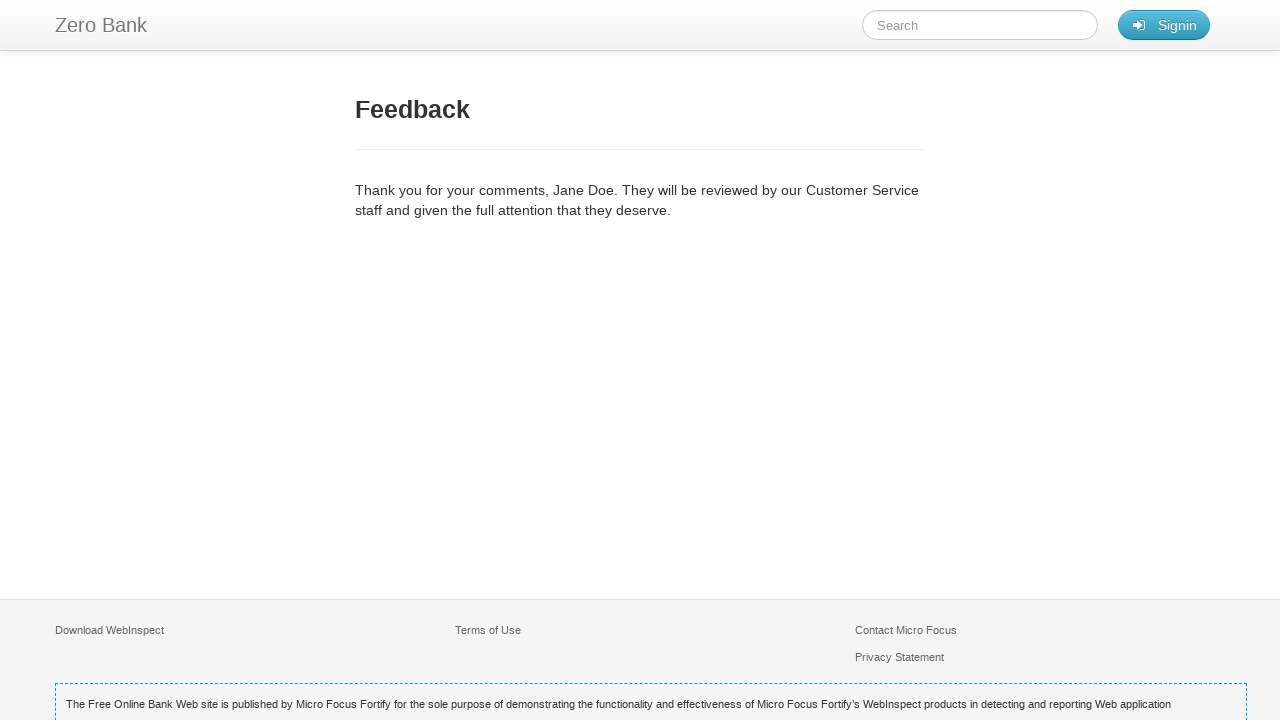

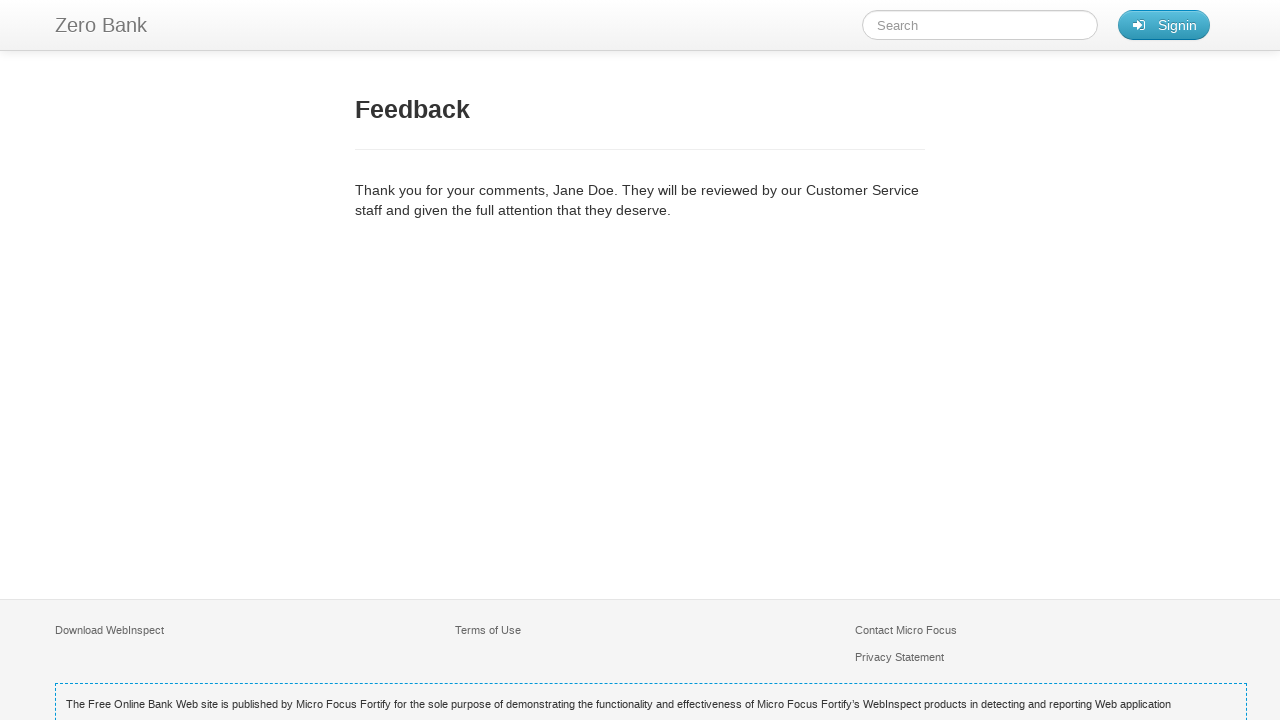